Navigates to GitHub blog, clicks the Engineering menu button and waits for the dropdown menu to be displayed.

Starting URL: https://github.blog

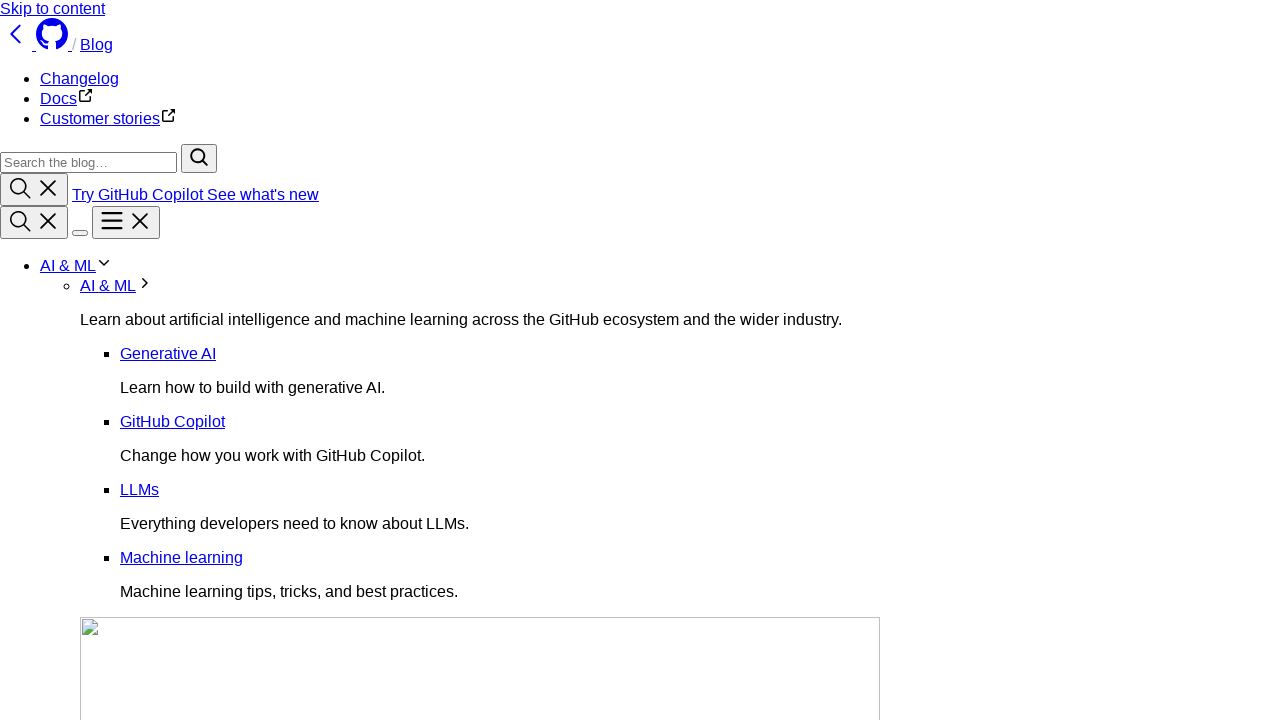

Navigated to GitHub blog homepage
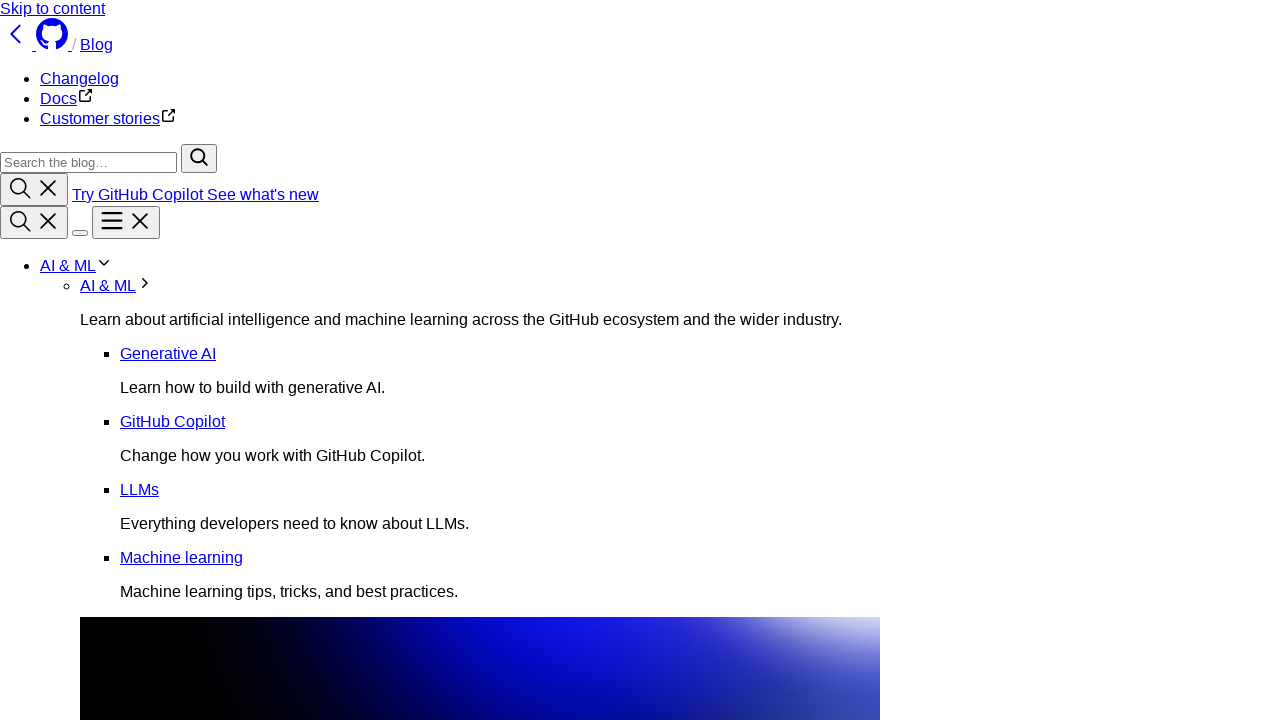

Clicked Engineering menu button at (660, 360) on xpath=//*[@id="menu-item-78825"]
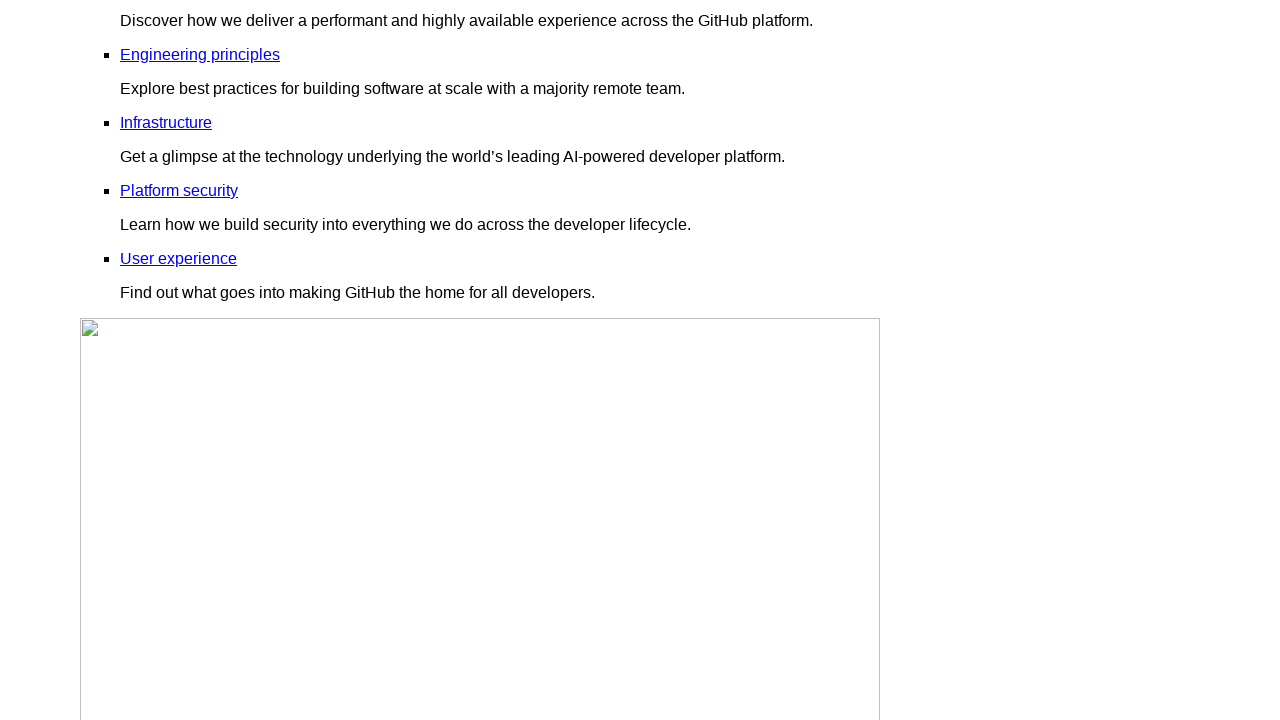

Engineering dropdown menu is now displayed
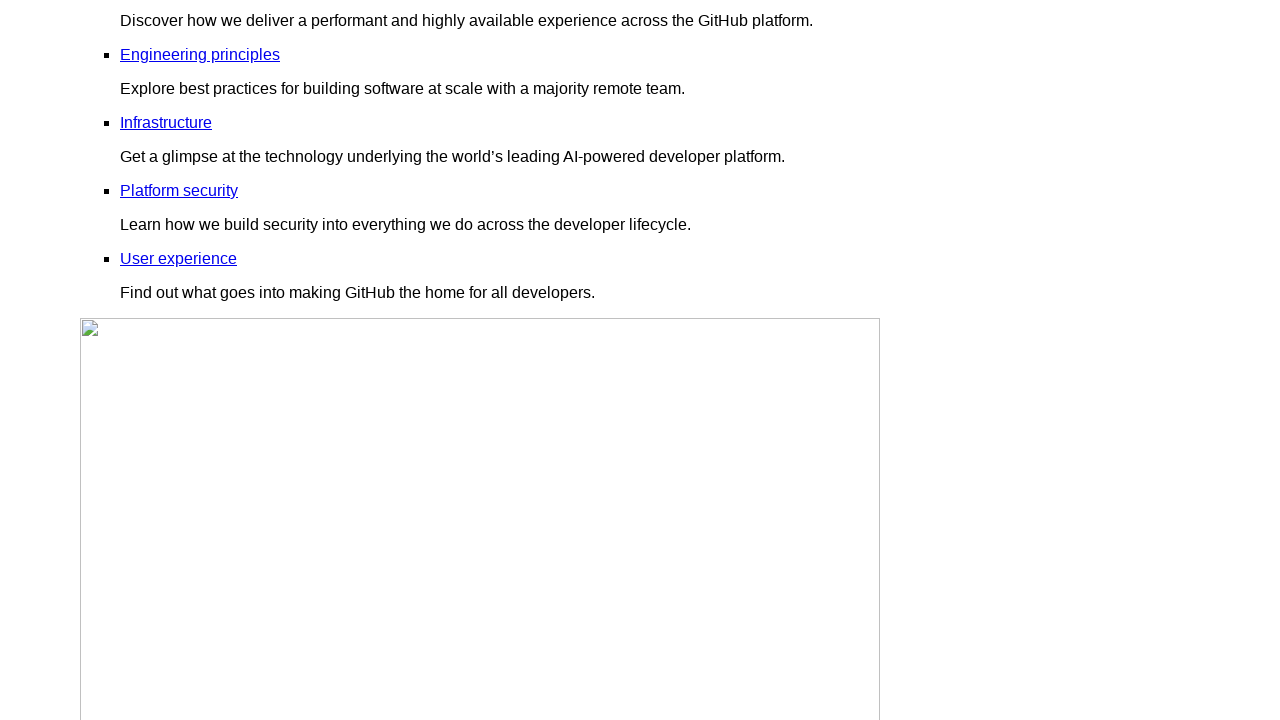

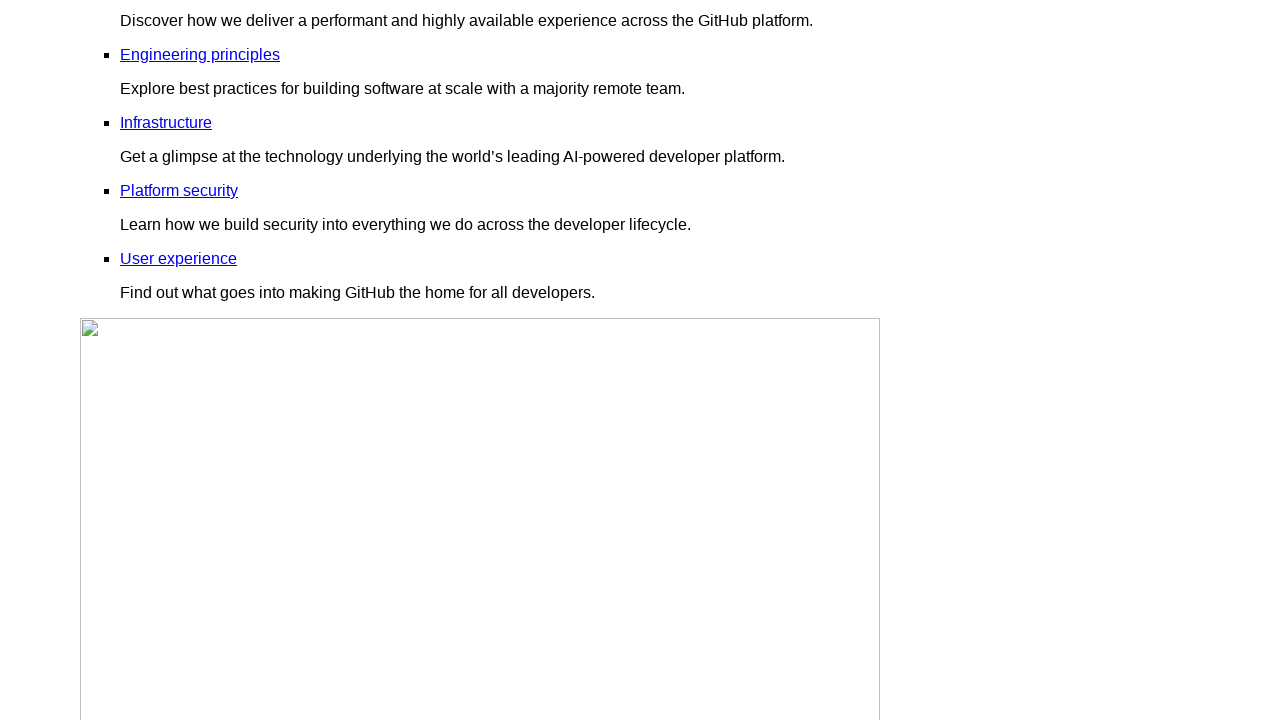